Navigates to PrivatBank website and clicks on the exchange rates button to open the exchange rates page

Starting URL: https://privatbank.ua/

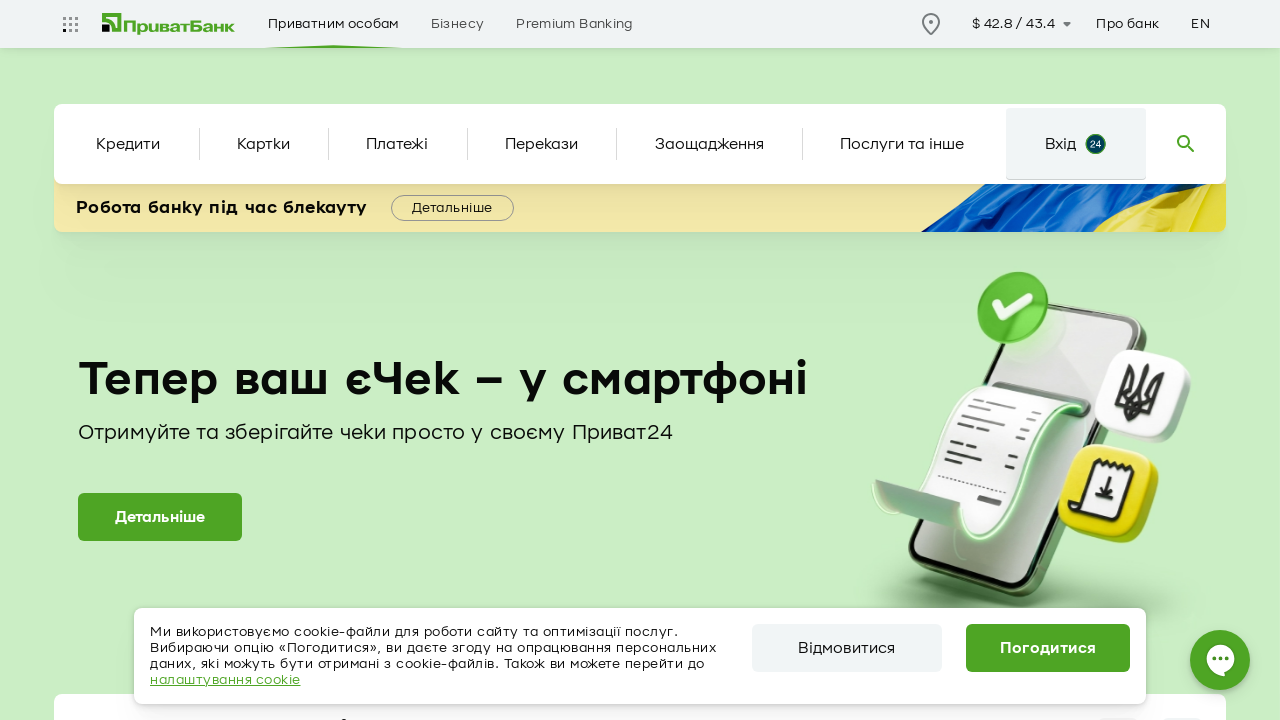

Navigated to PrivatBank website
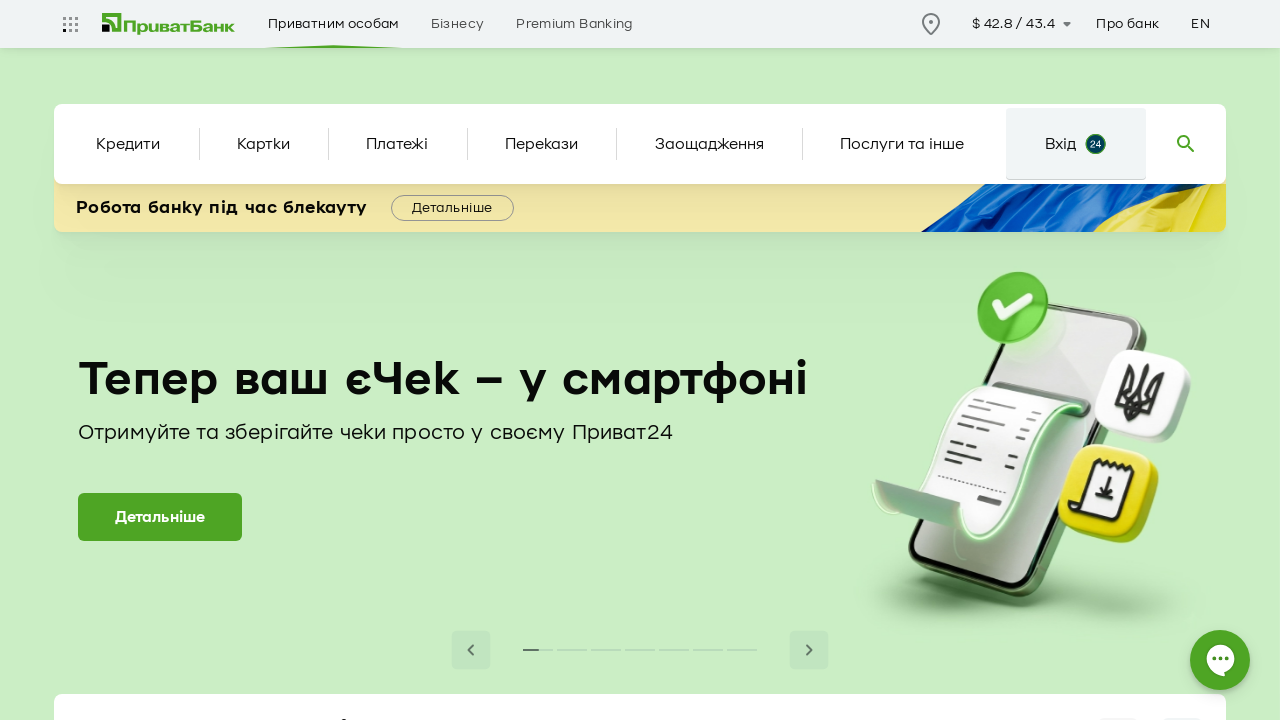

Clicked on the exchange rates button at (1019, 24) on xpath=//li//button[@class='btn exchange-rate']
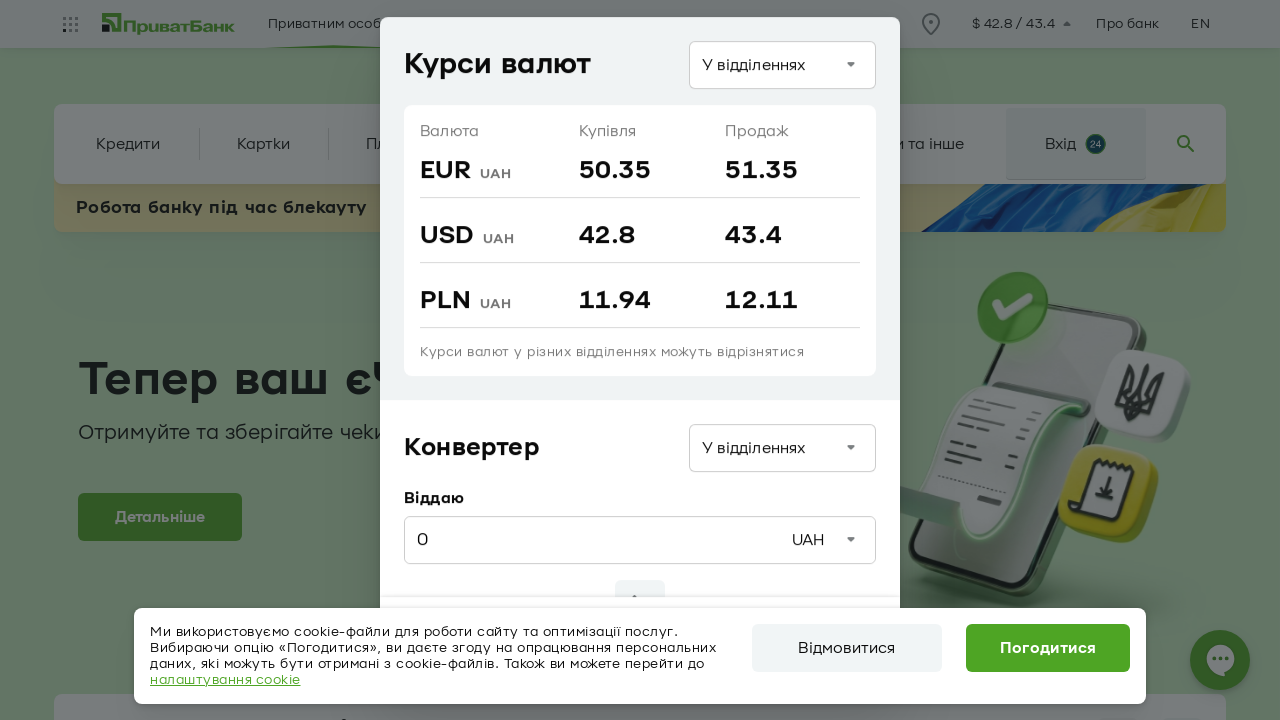

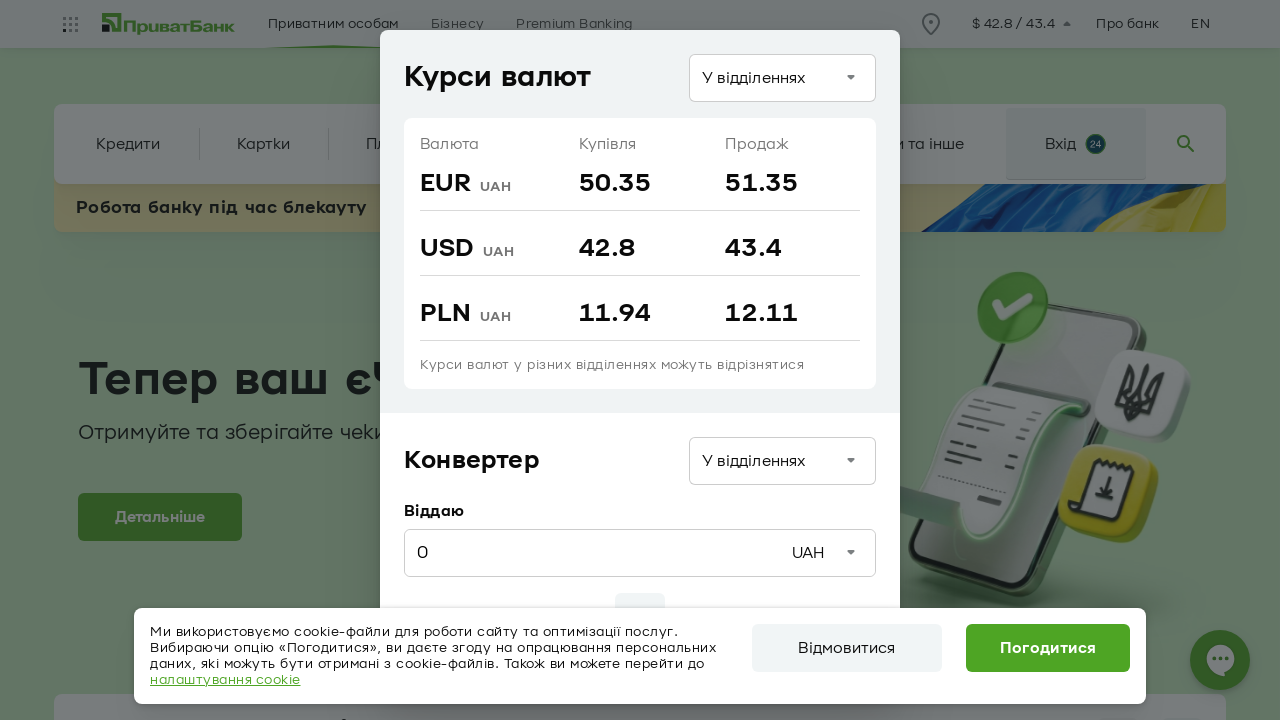